Tests login error messages when using valid username but incorrect password

Starting URL: https://www.saucedemo.com

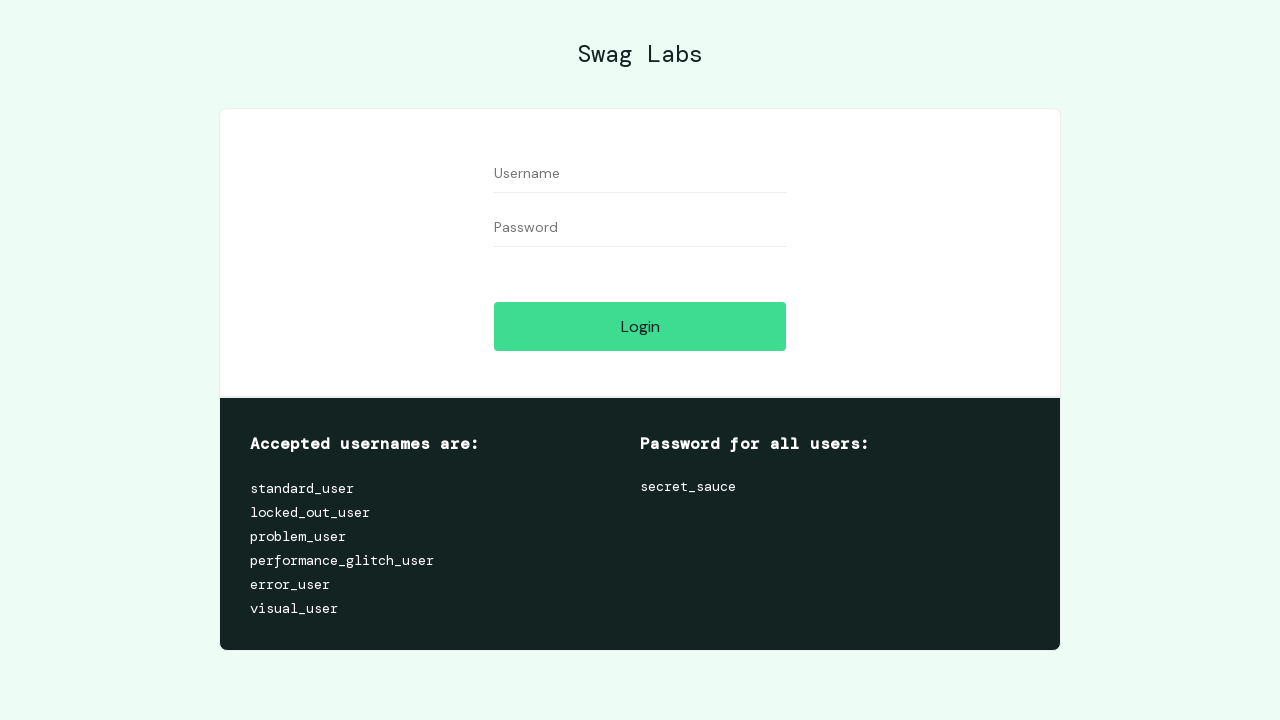

Filled username field with 'standard_user' on #user-name
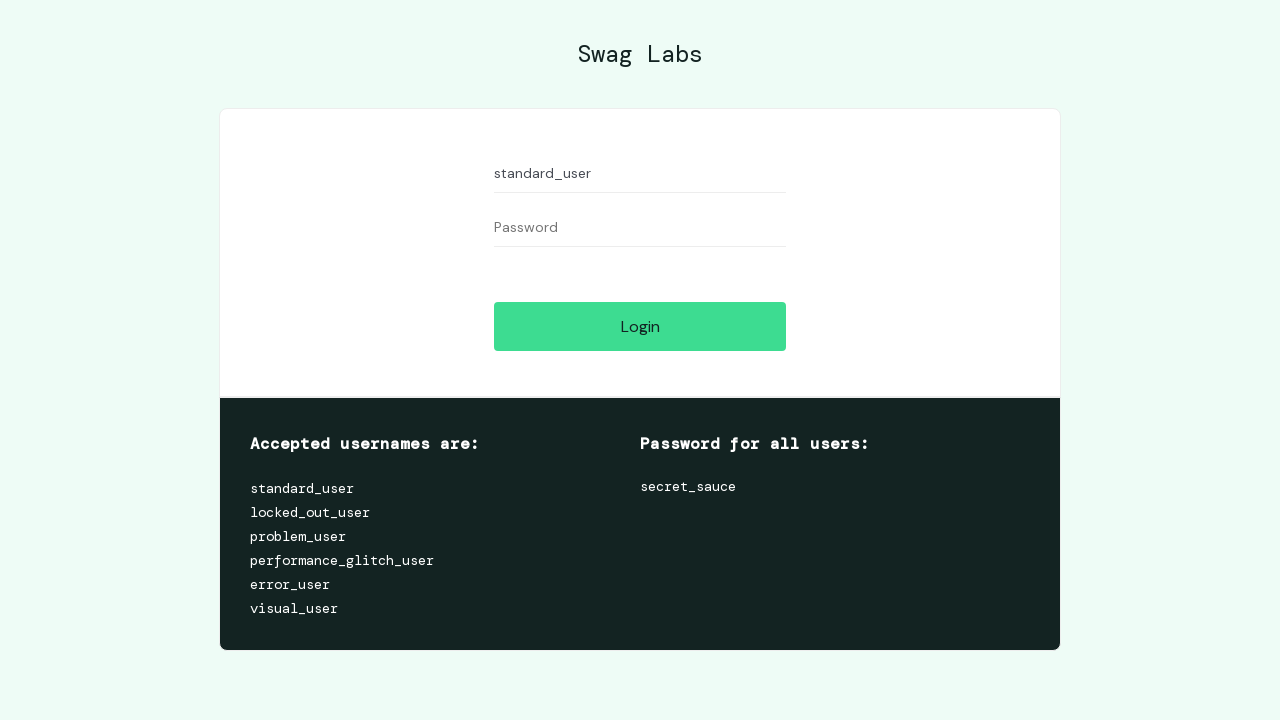

Filled password field with incorrect password 'pogresnaSifra' on #password
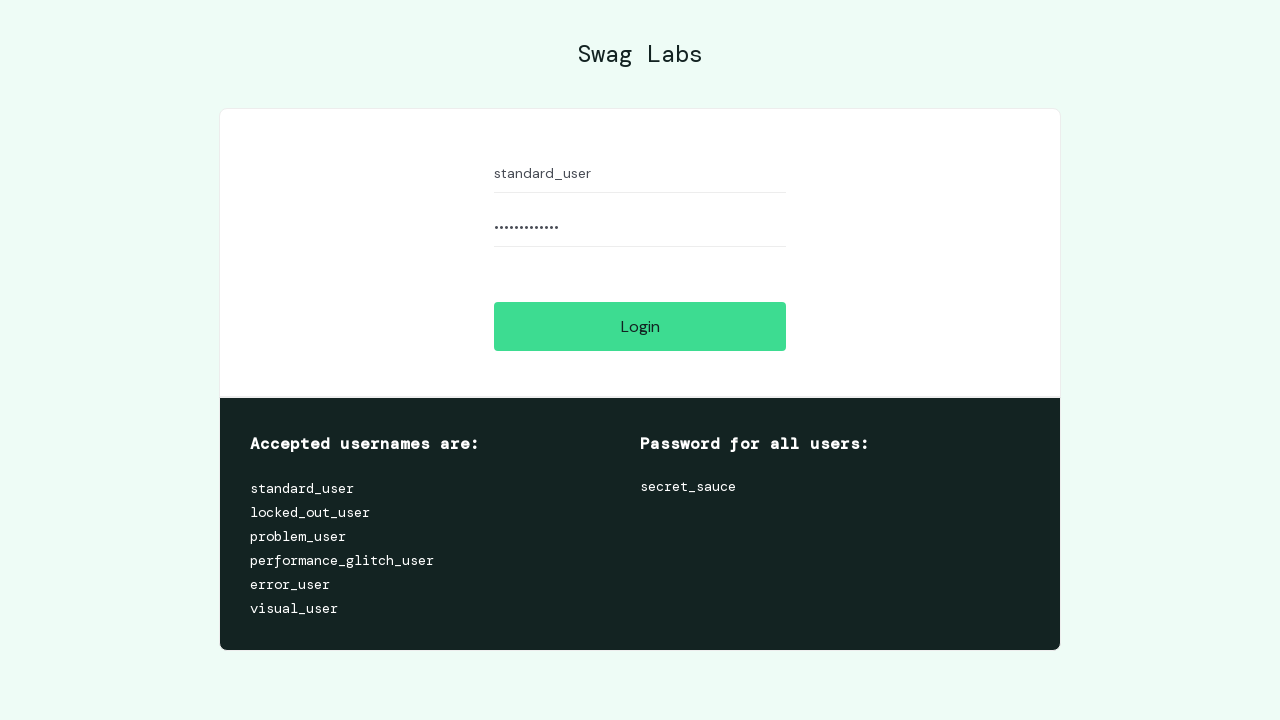

Clicked login button at (640, 326) on #login-button
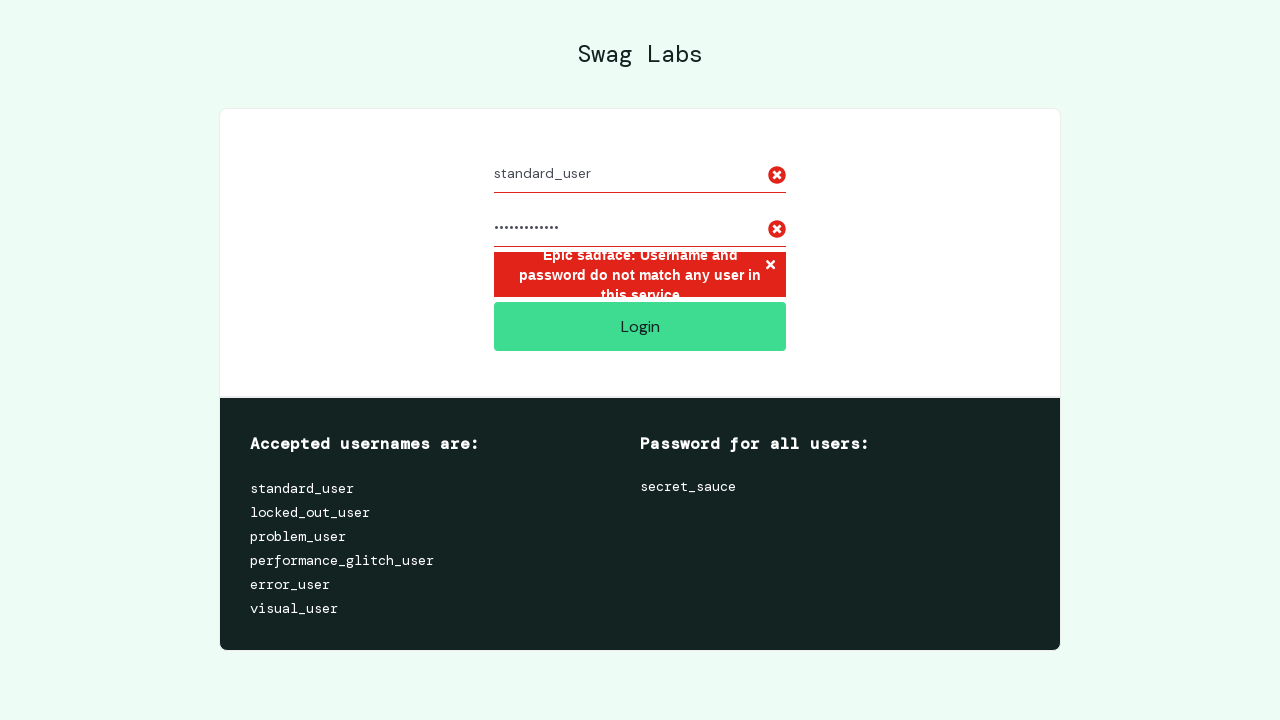

Error message appeared on screen
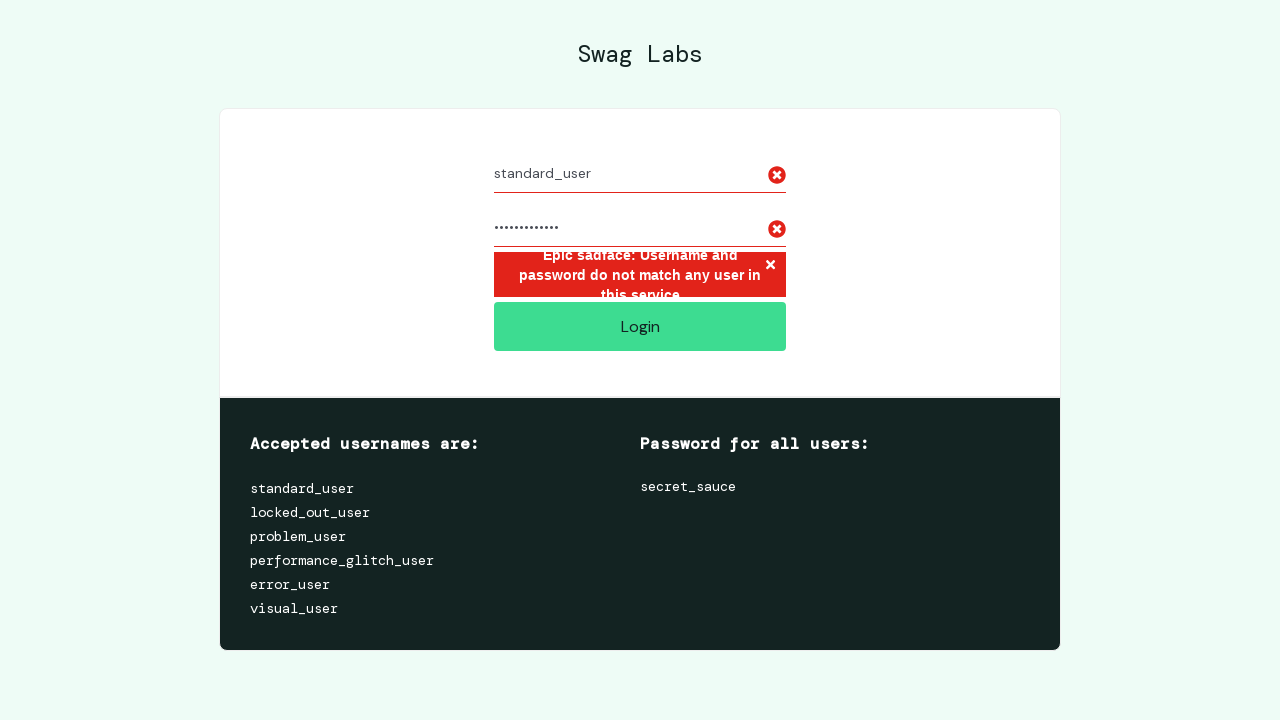

Clicked X button to close error message at (770, 266) on button.error-button
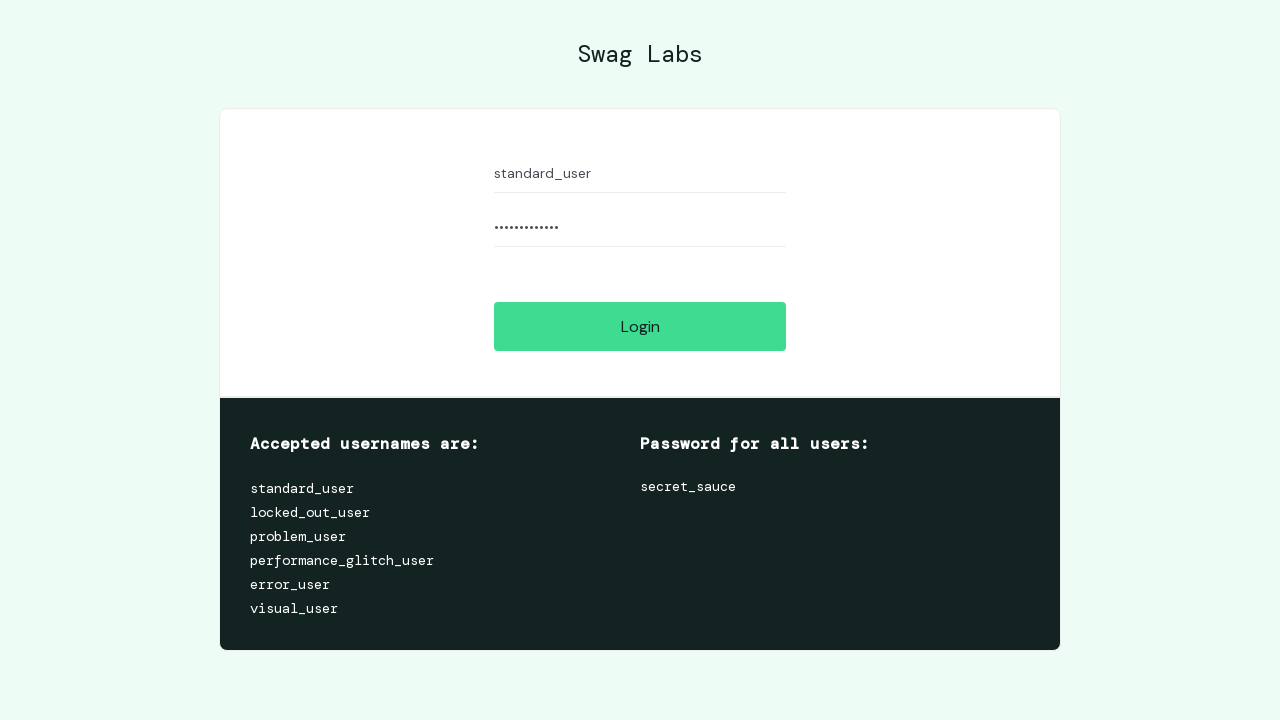

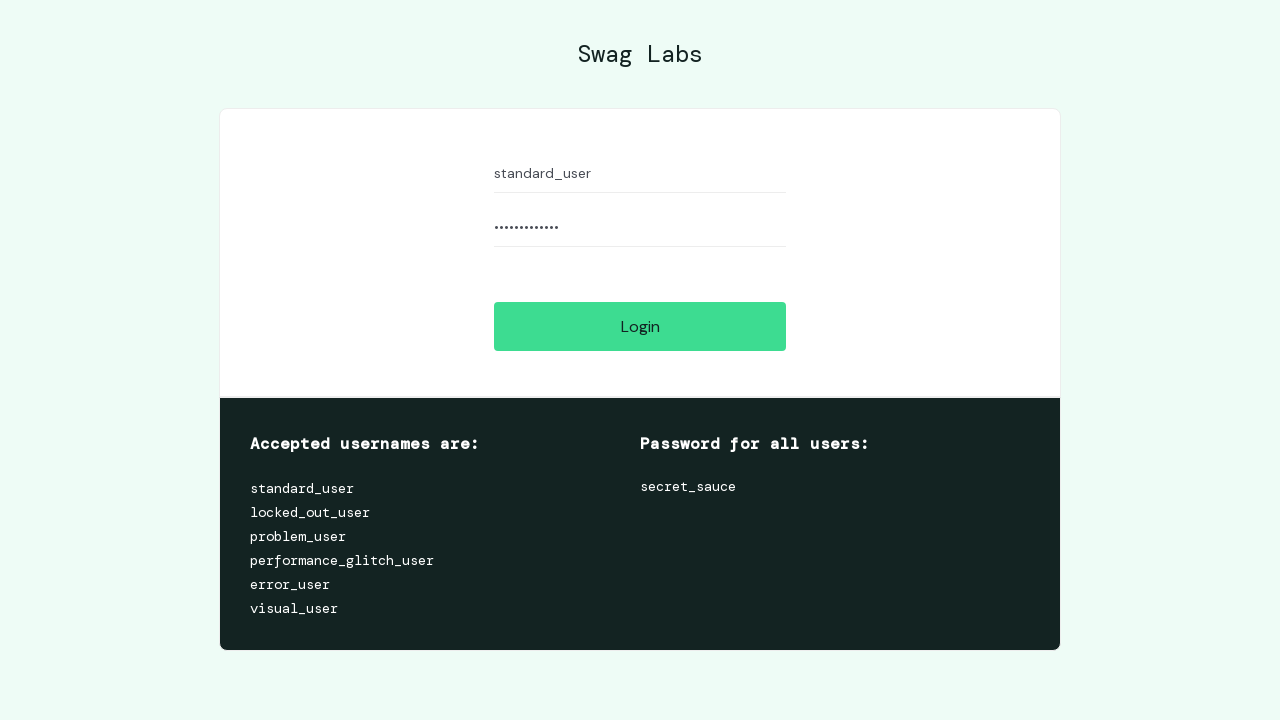